Tests e-commerce browsing by clicking on the Phones category, selecting a Nokia phone product, and adding it to the cart on demoblaze.com

Starting URL: https://www.demoblaze.com/

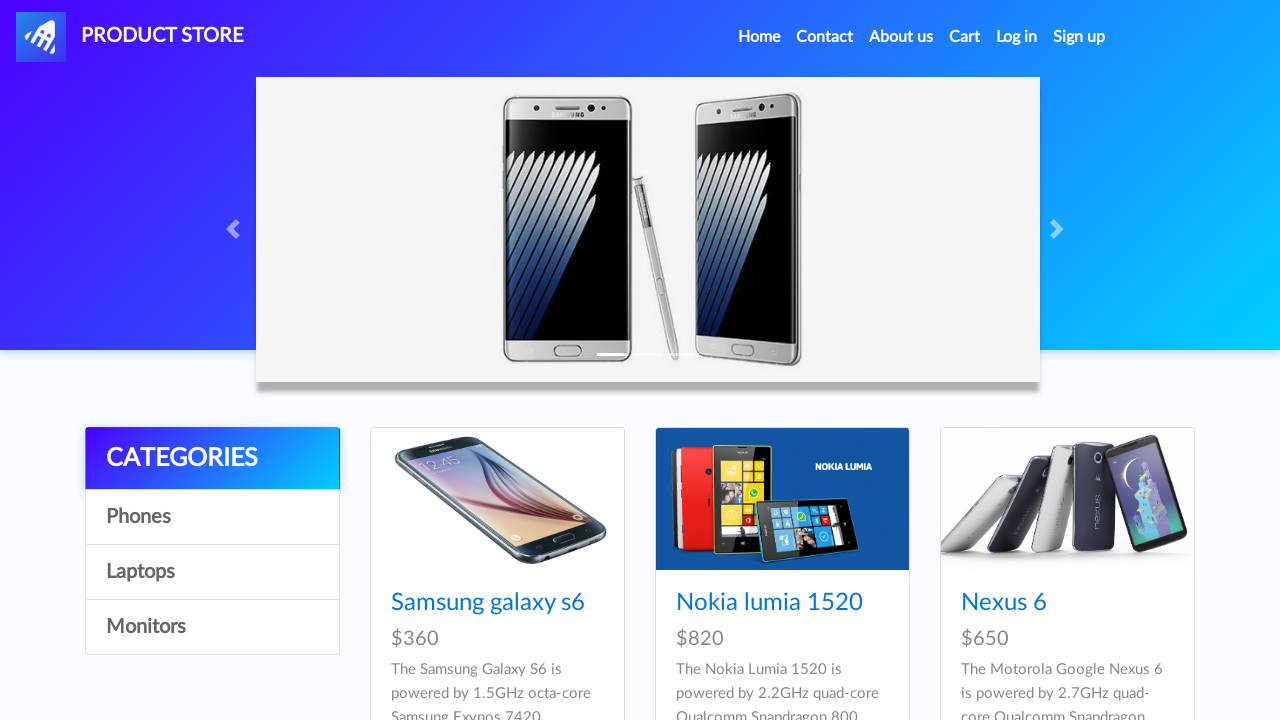

Clicked on the Phones category in the sidebar at (212, 517) on text=Phones
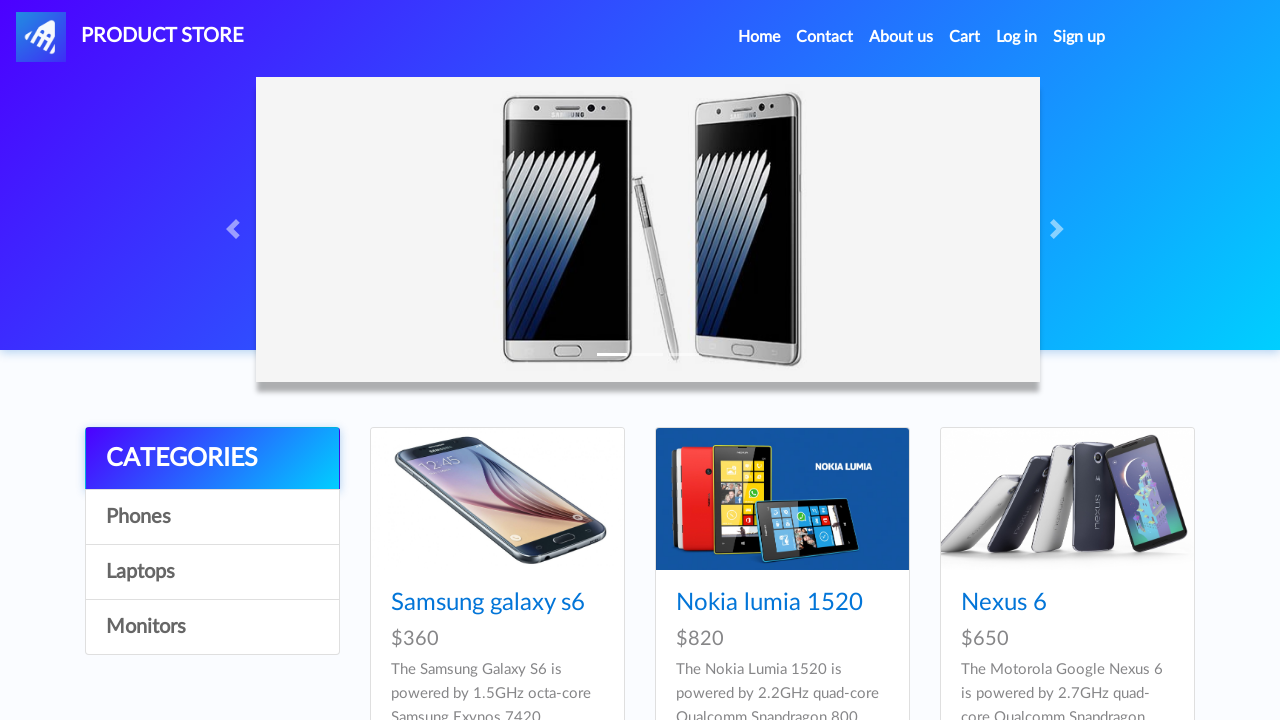

Waited for phone products to load
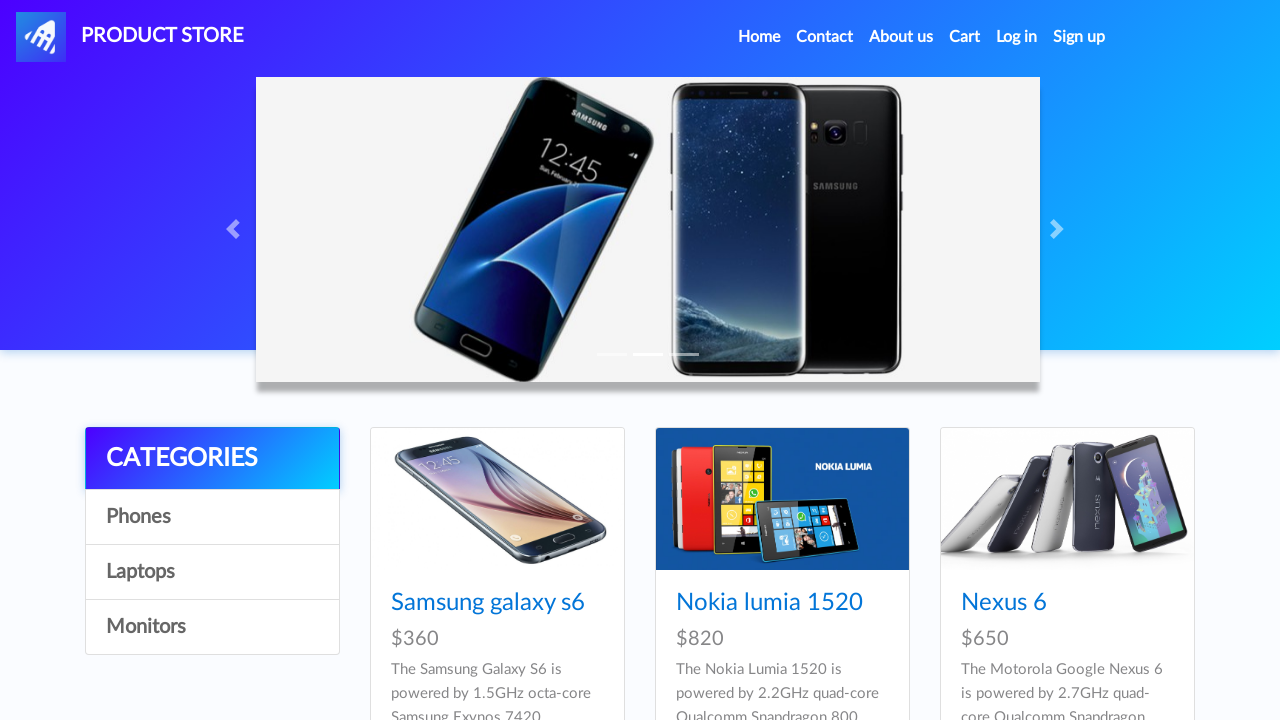

Clicked on Nokia phone product at (769, 603) on a:has-text('Nok')
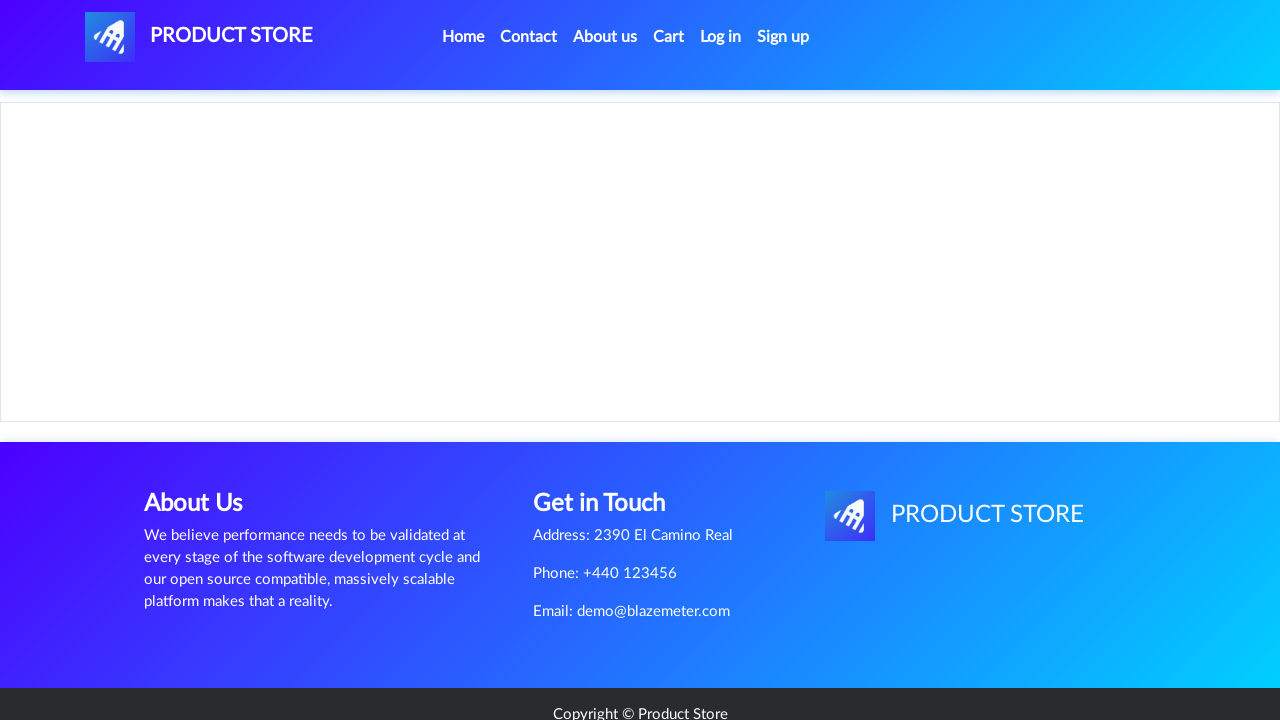

Waited for Nokia product details page to load
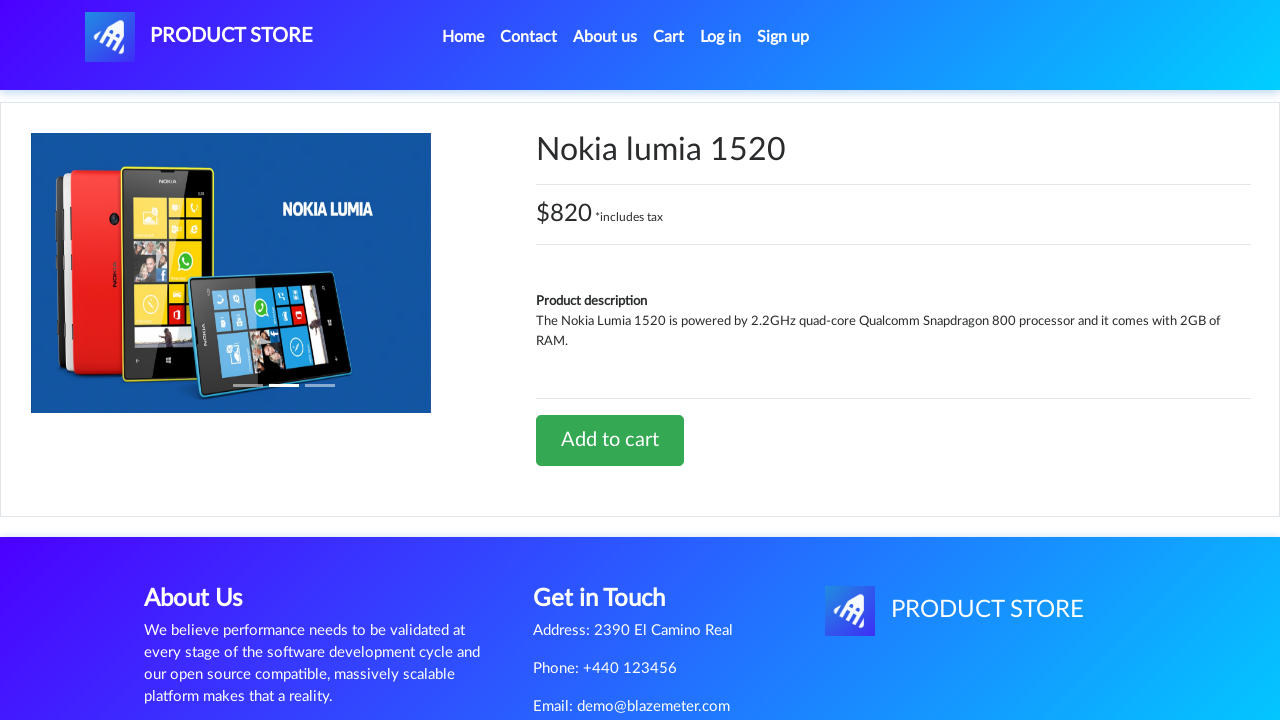

Clicked the Add to cart button at (610, 440) on a.btn.btn-success.btn-lg
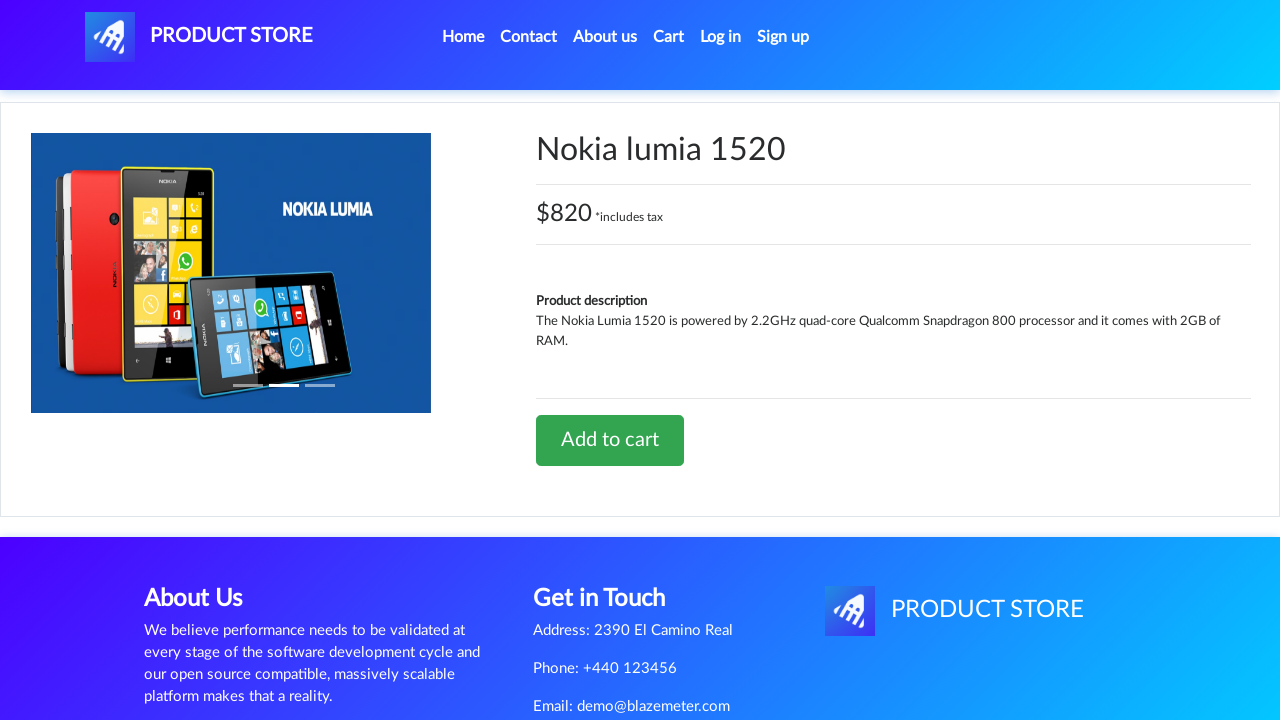

Waited for item to be added to cart
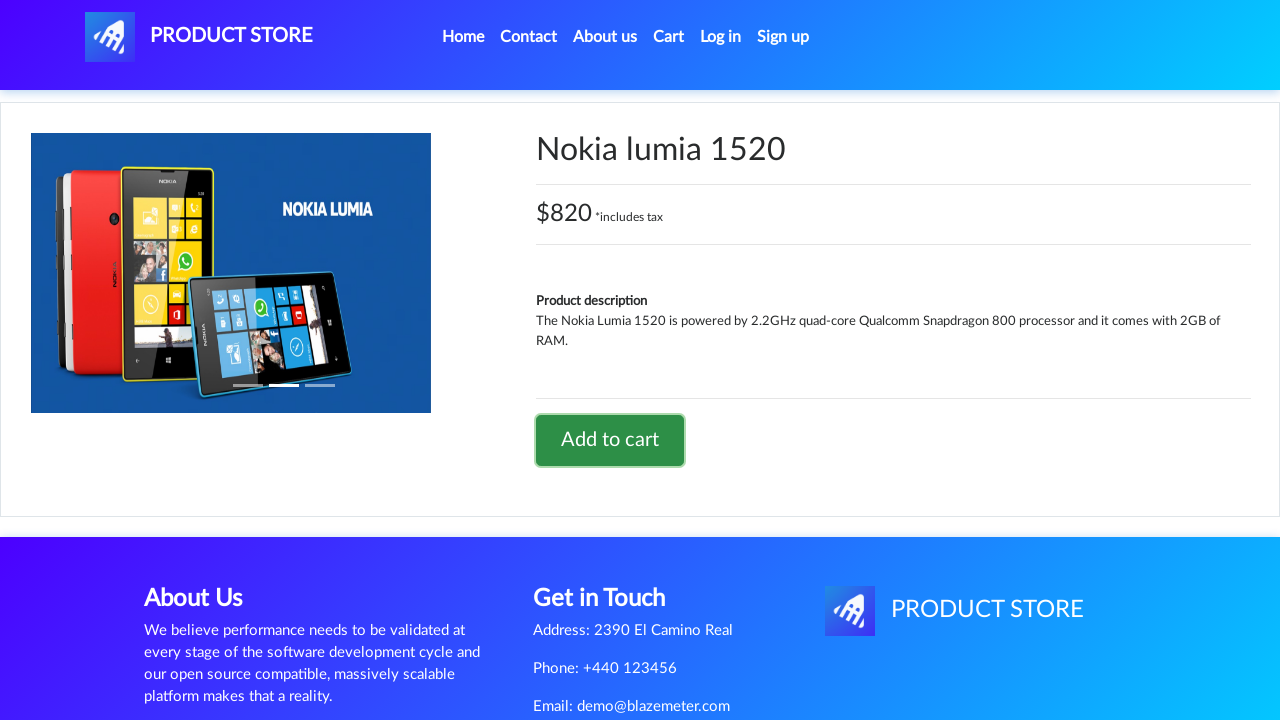

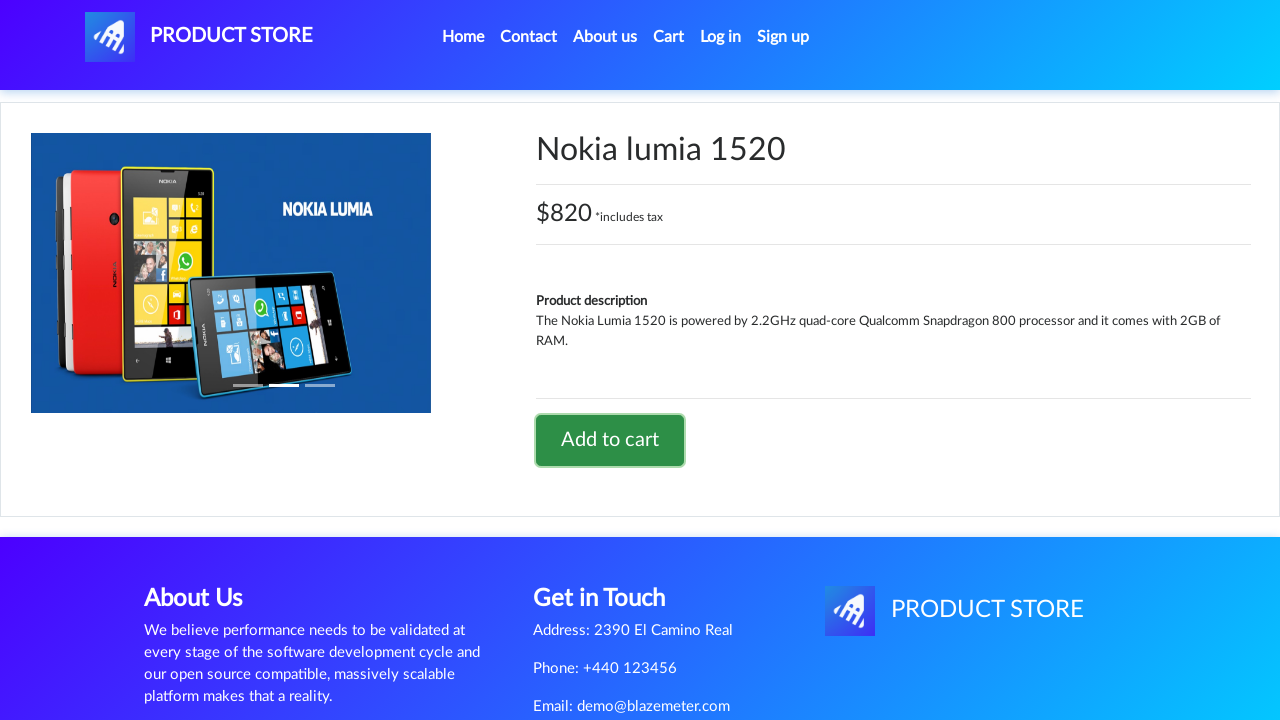